Navigates to the Selenium HQ website and clicks on a navigation tab (Projects tab). The original script had incomplete selectors, so using a realistic selector for the navigation.

Starting URL: https://www.seleniumhq.org/

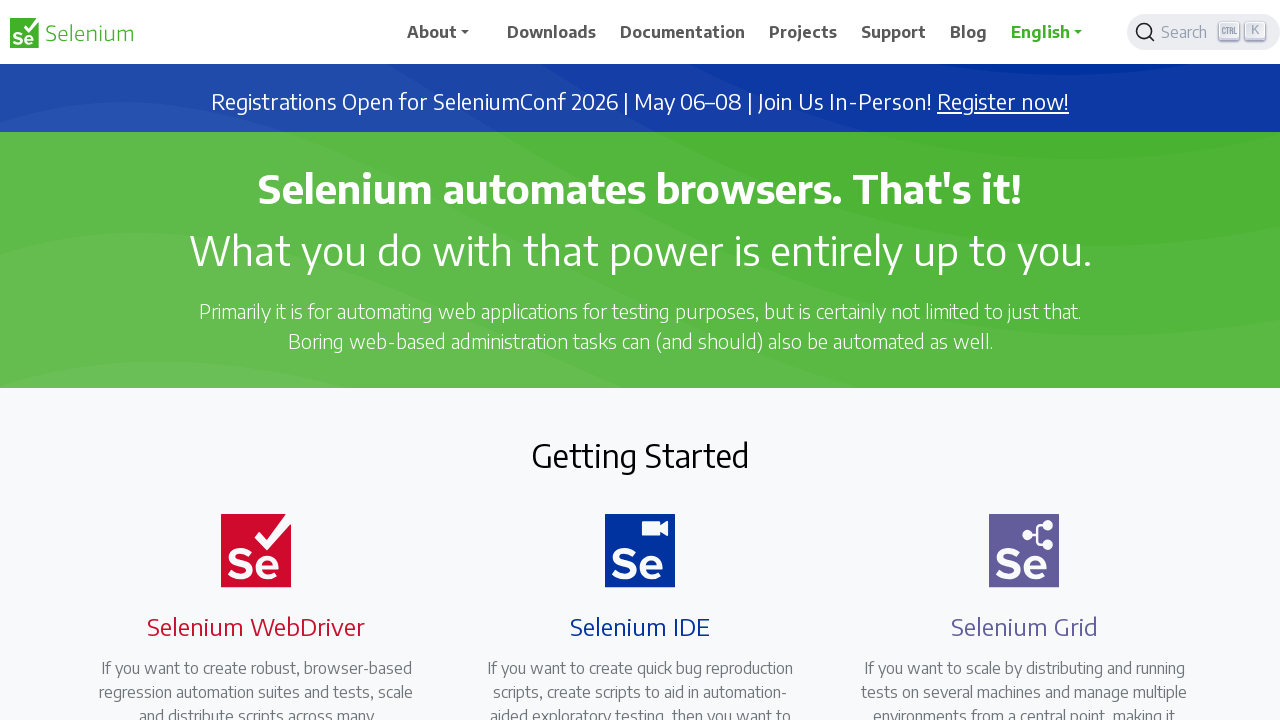

Waited for DOM content to load on Selenium HQ website
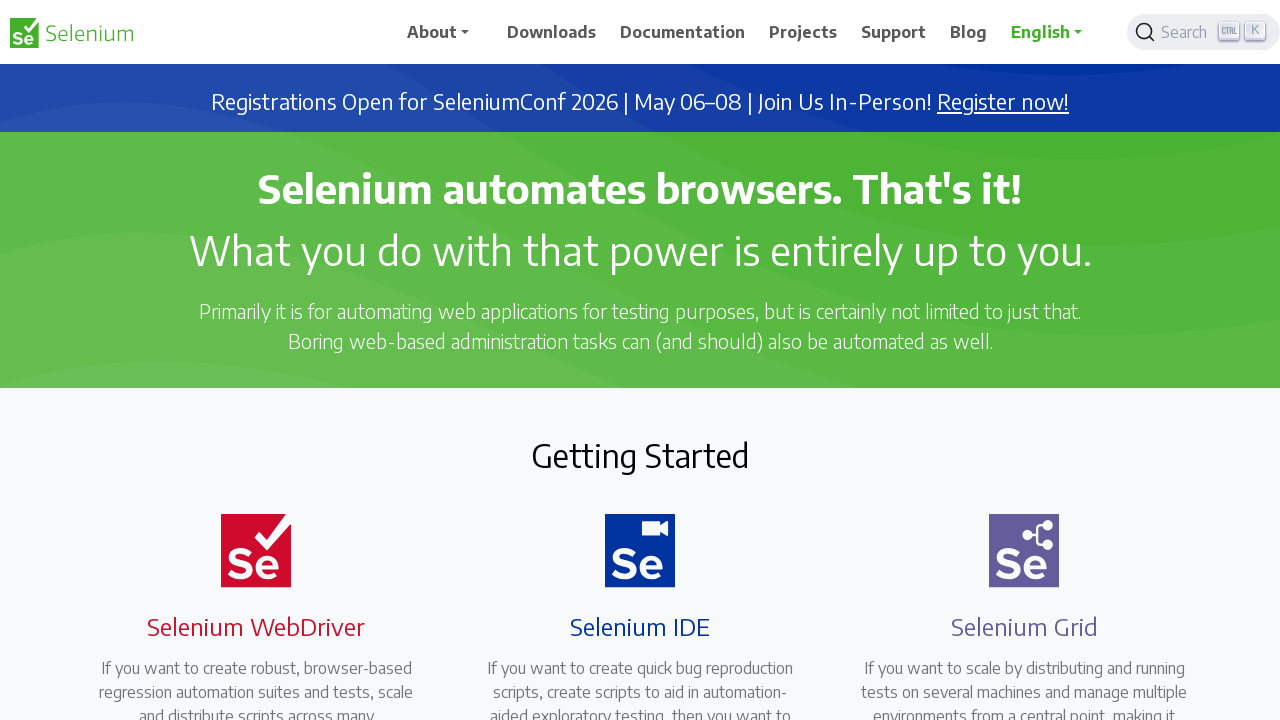

Clicked on the Projects navigation tab at (803, 32) on a:has-text('Projects')
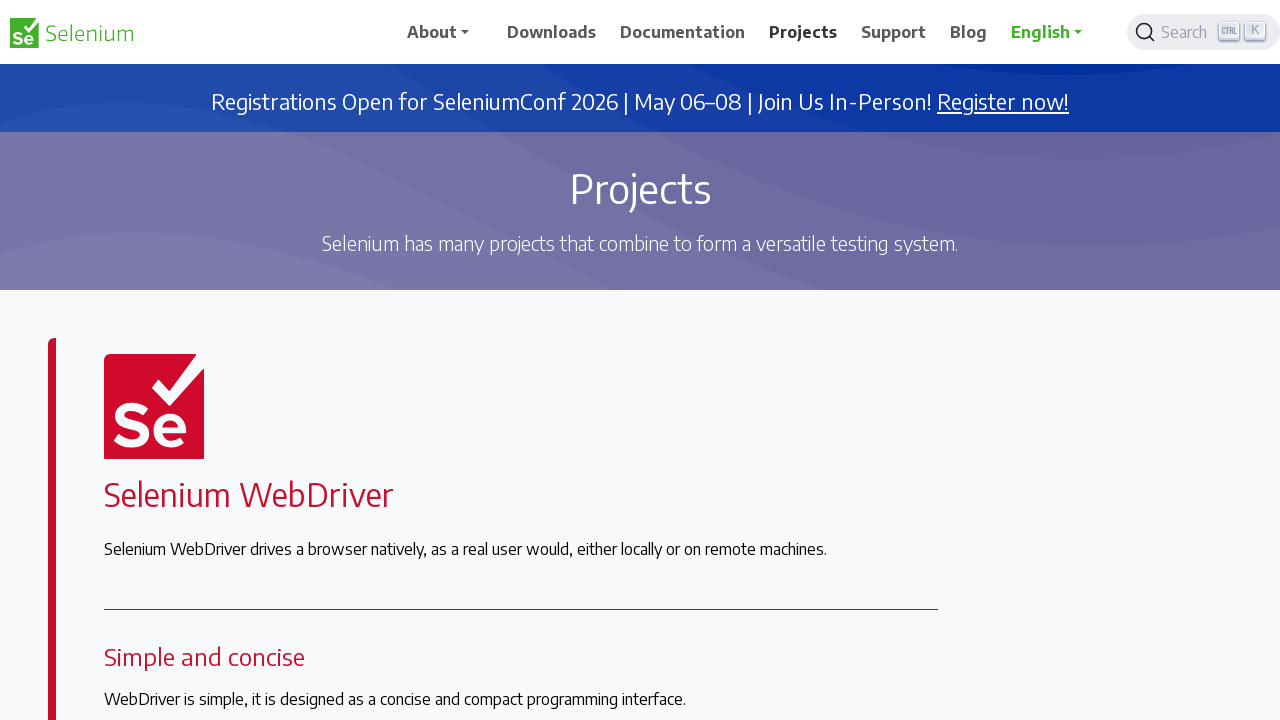

Waited for Projects page to fully load
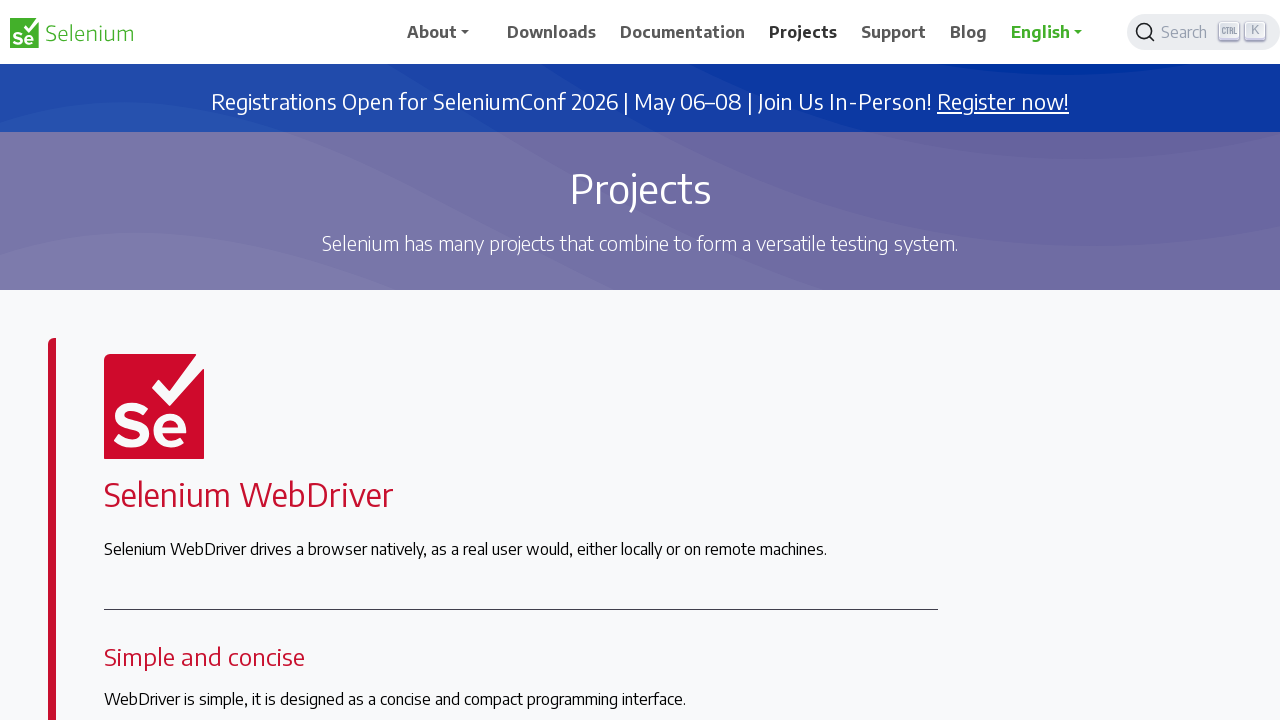

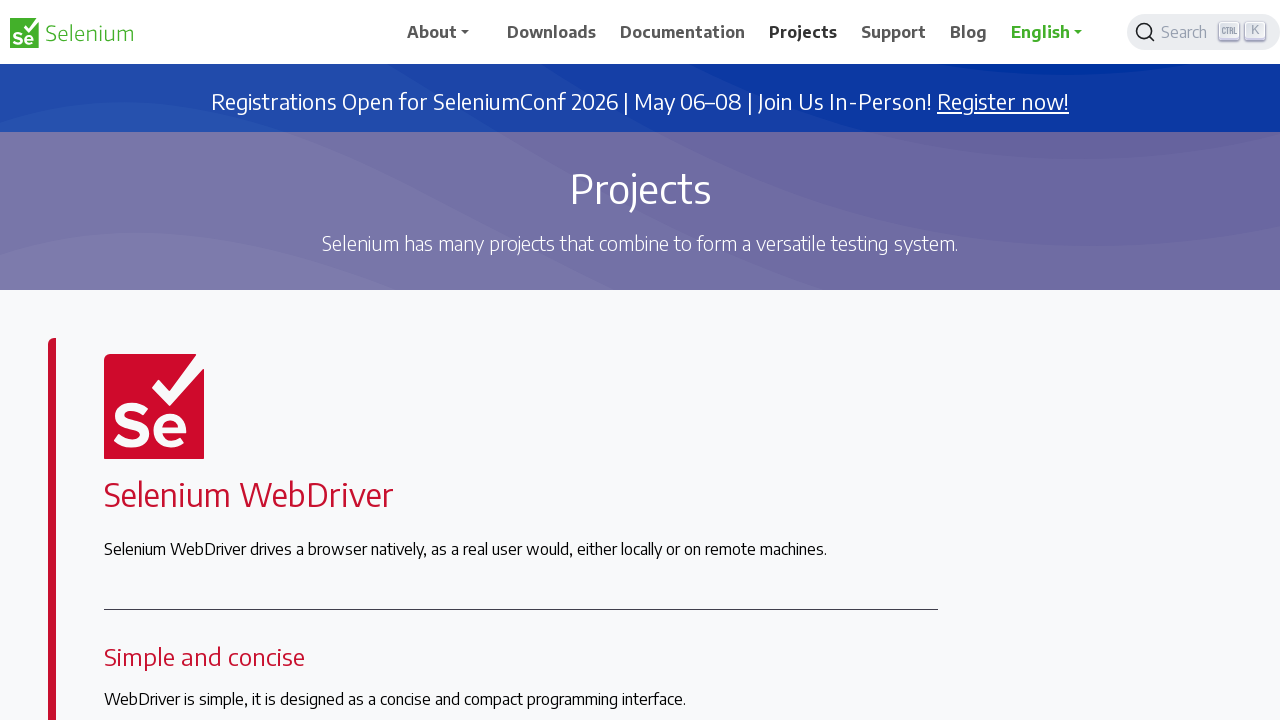